Navigates to BStack demo store, adds a product to cart, and verifies the cart displays the correct product

Starting URL: https://www.bstackdemo.com

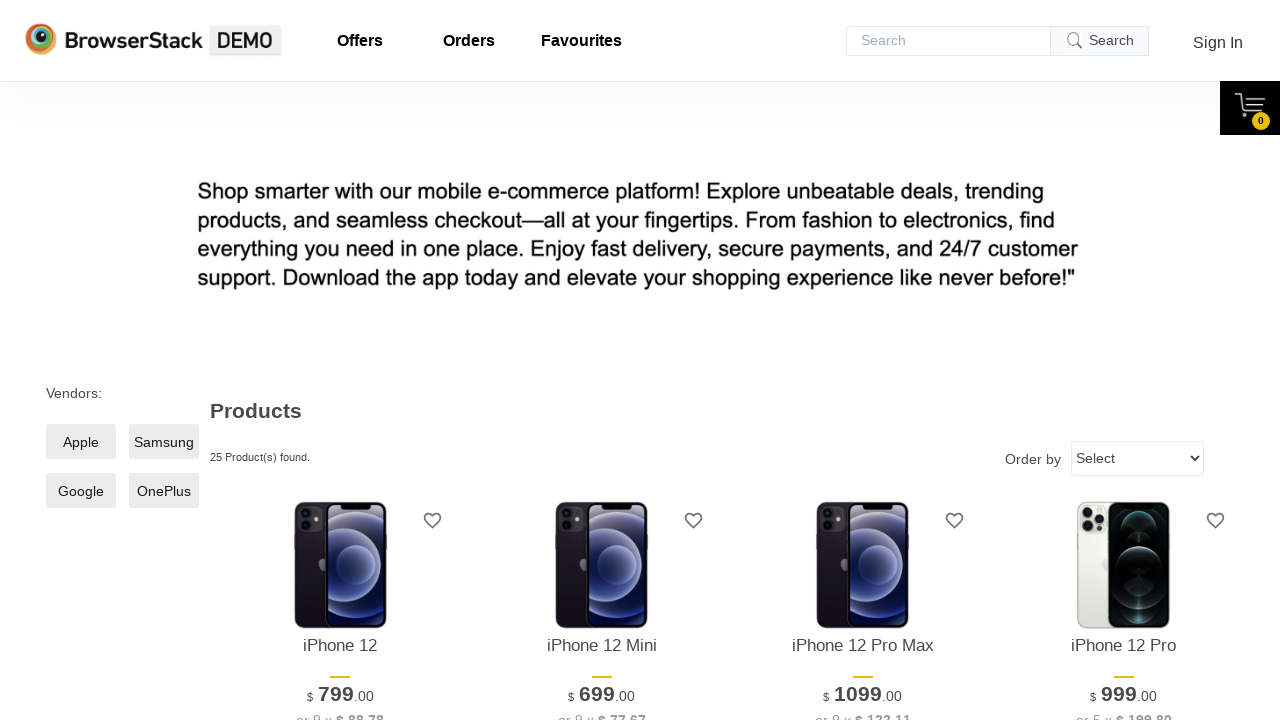

Waited for first product to load
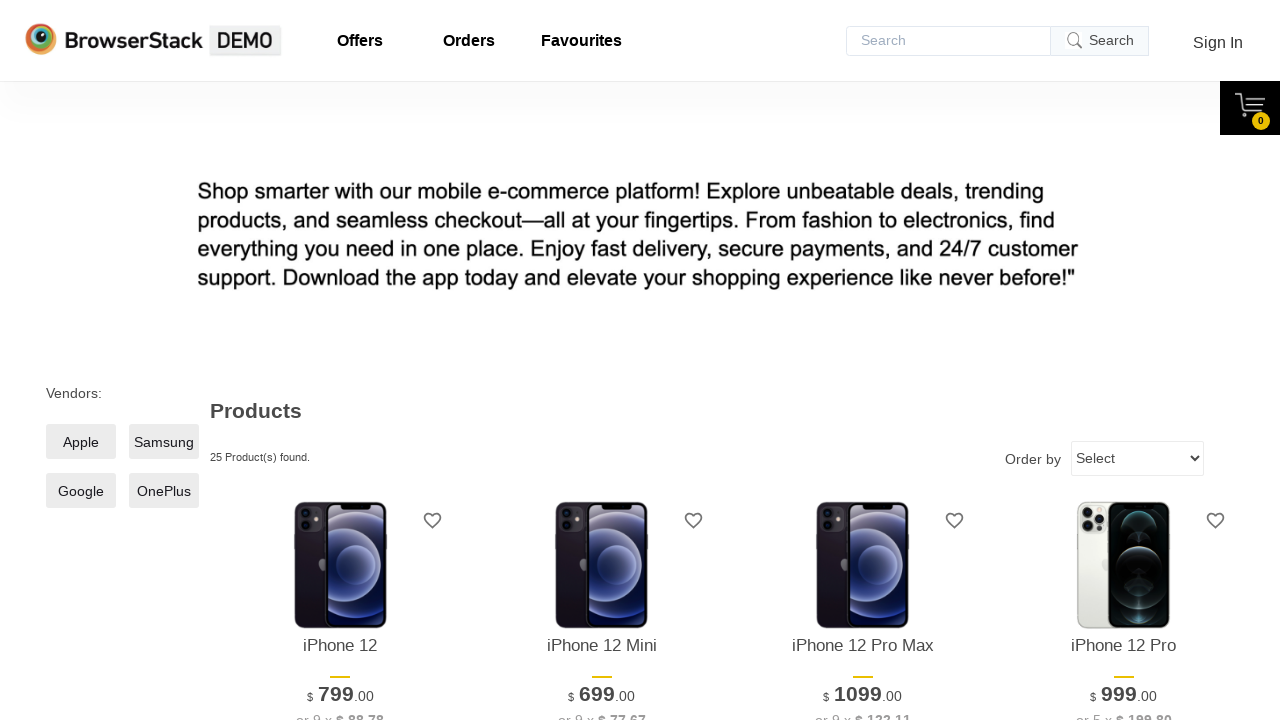

Clicked add to cart button for first product at (340, 361) on xpath=//*[@id='1']/div[4]
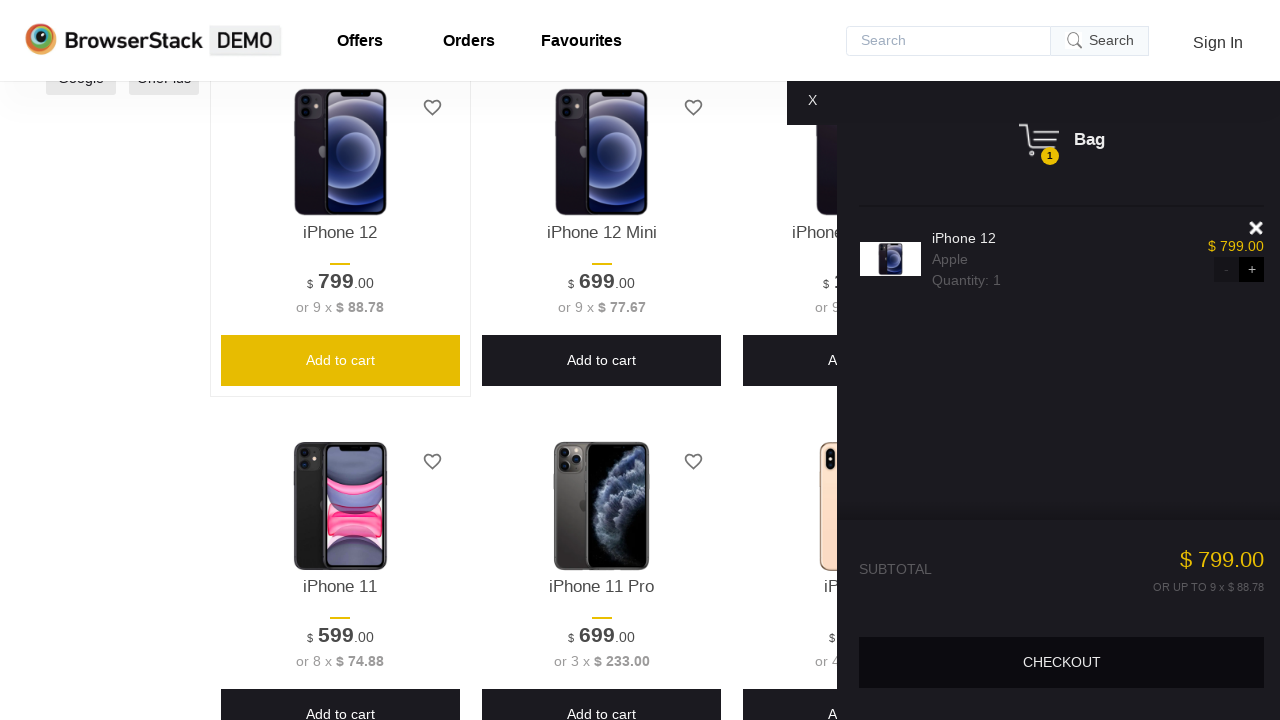

Cart content loaded and displayed
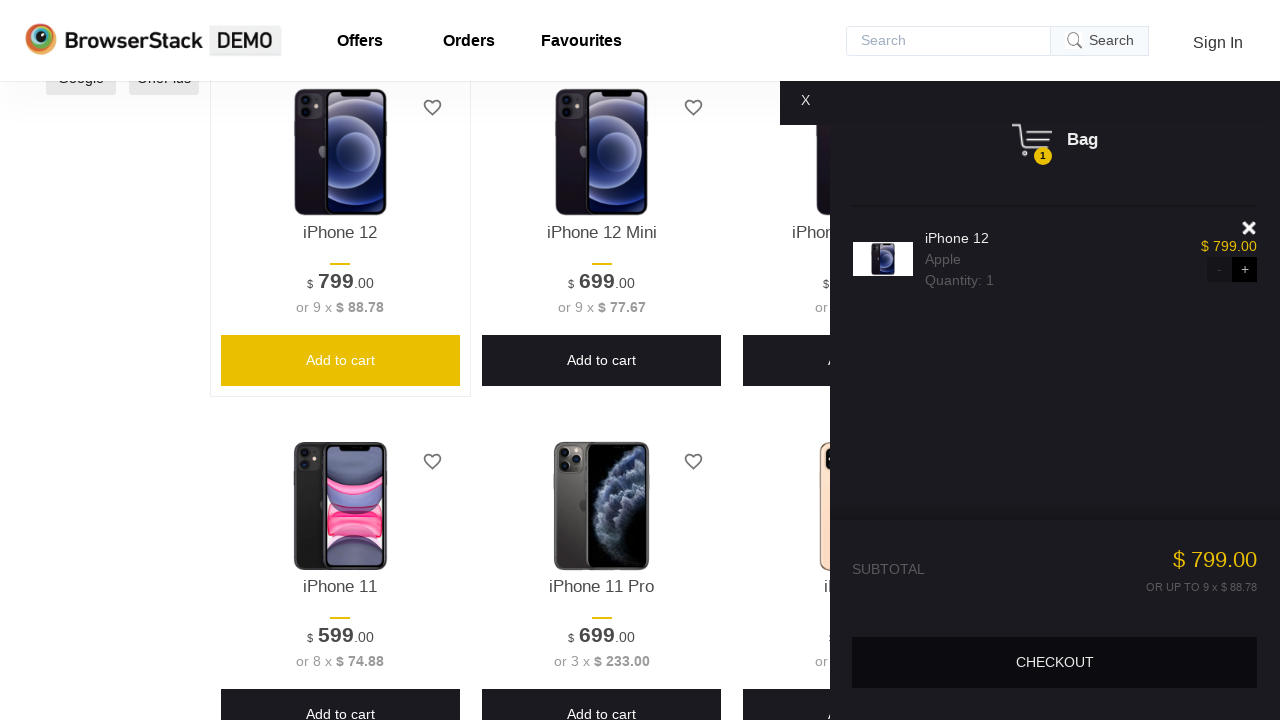

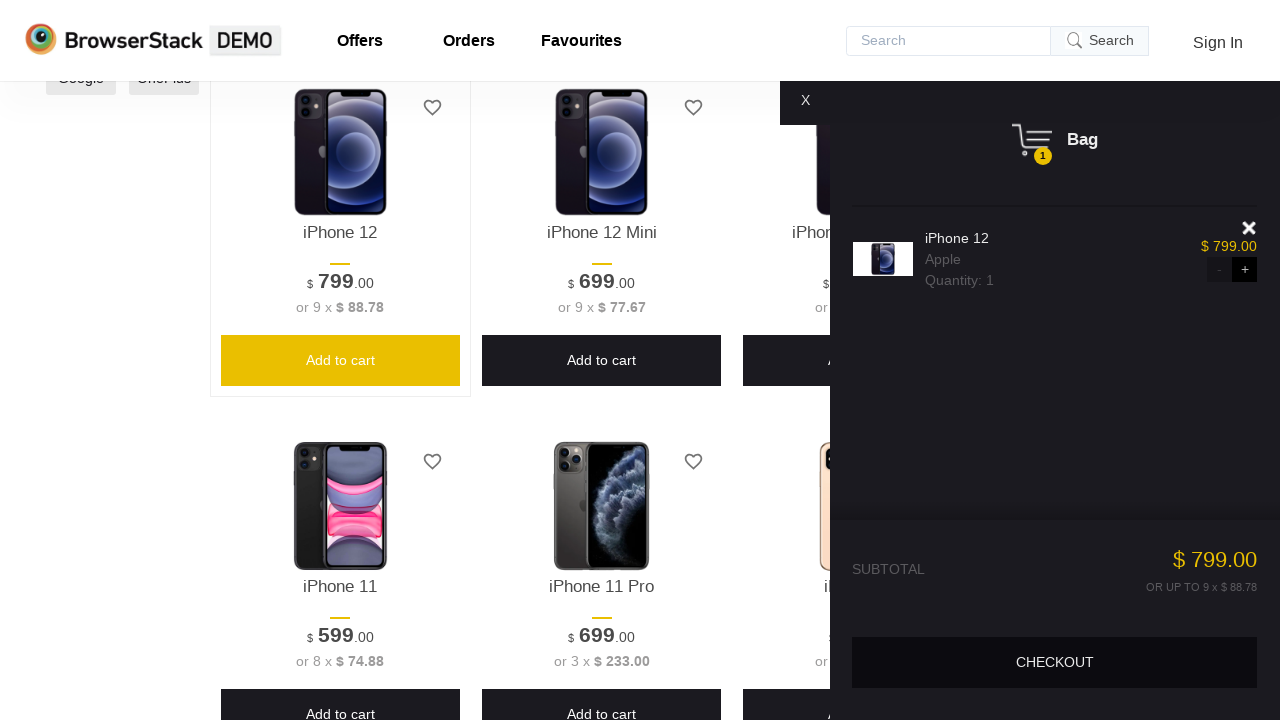